Tests alert handling by clicking a button to trigger an alert, reading its text, and accepting it

Starting URL: https://demoqa.com/alerts

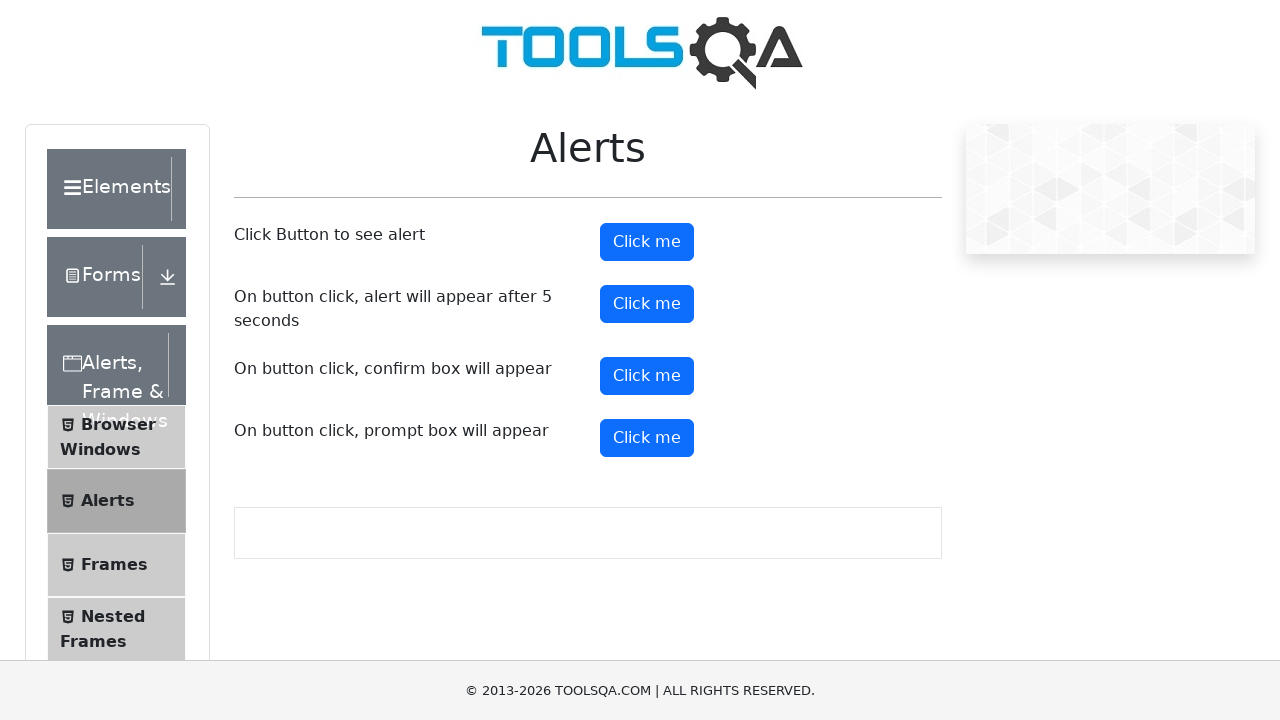

Clicked alert button to trigger alert dialog at (647, 242) on #alertButton
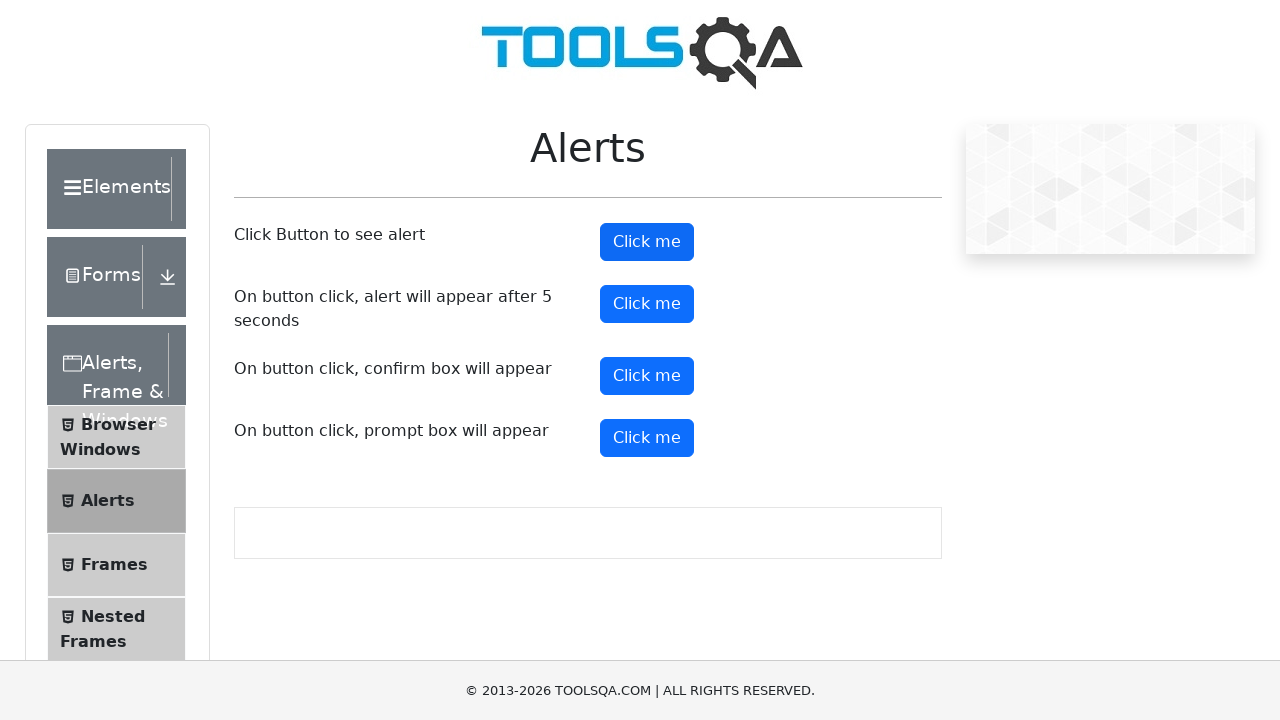

Set up dialog handler to accept alerts
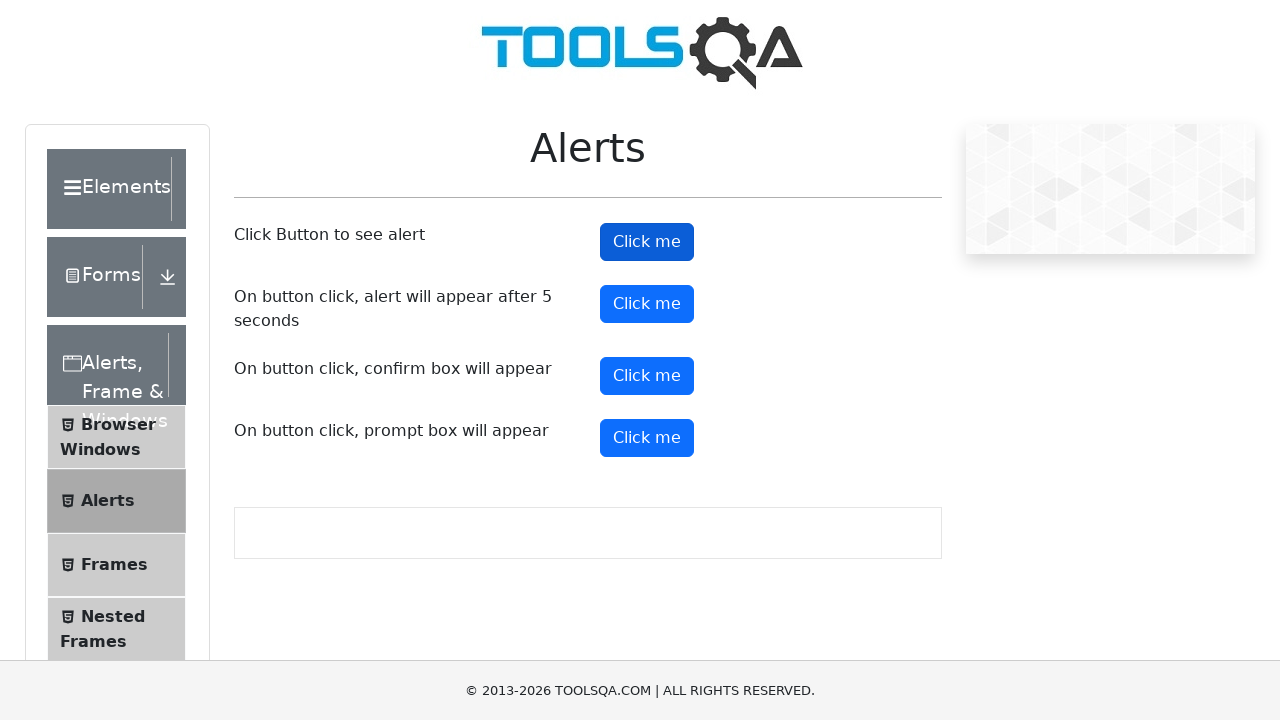

Clicked alert button again to trigger and handle alert at (647, 242) on #alertButton
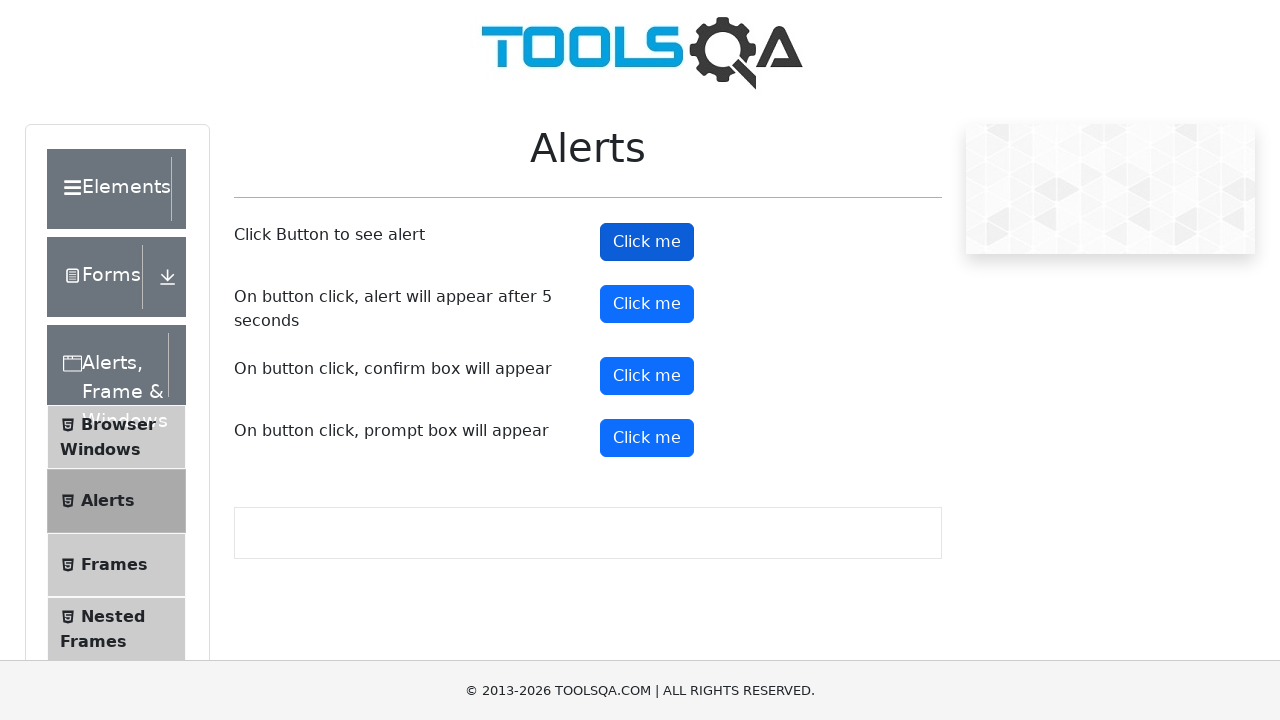

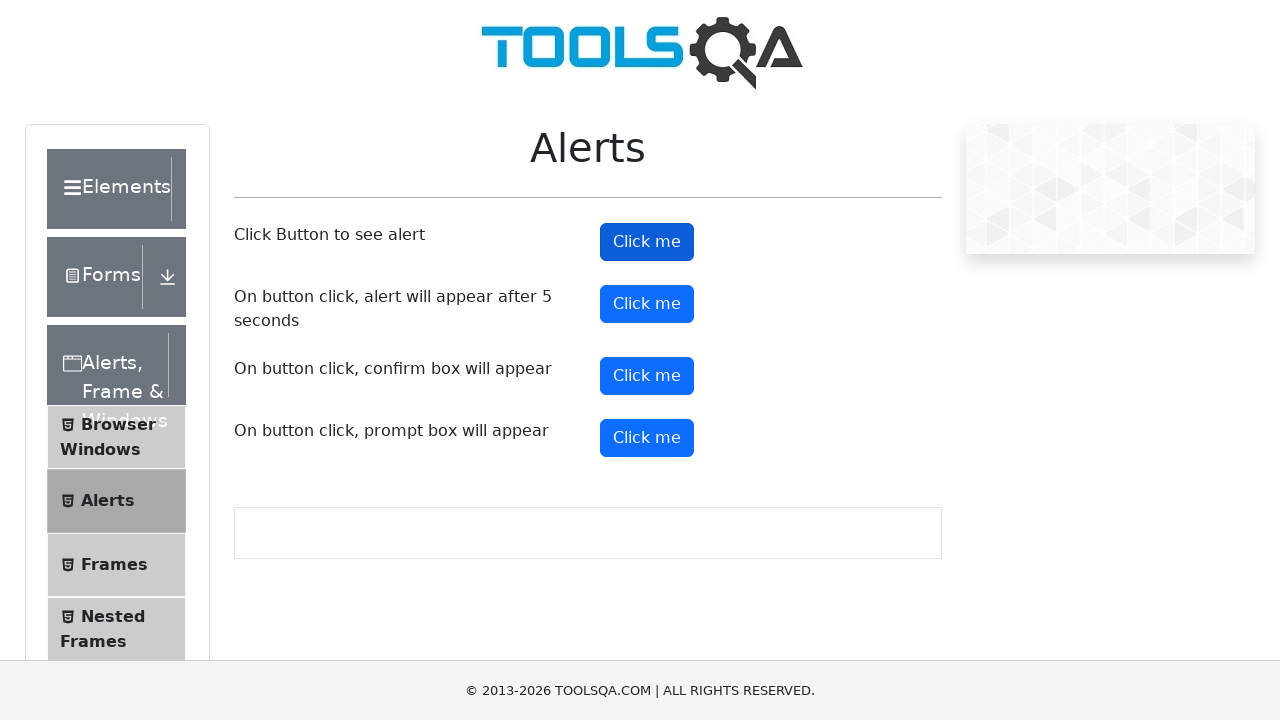